Opens the Automation Anywhere homepage and maximizes the browser window

Starting URL: https://www.automationanywhere.com/

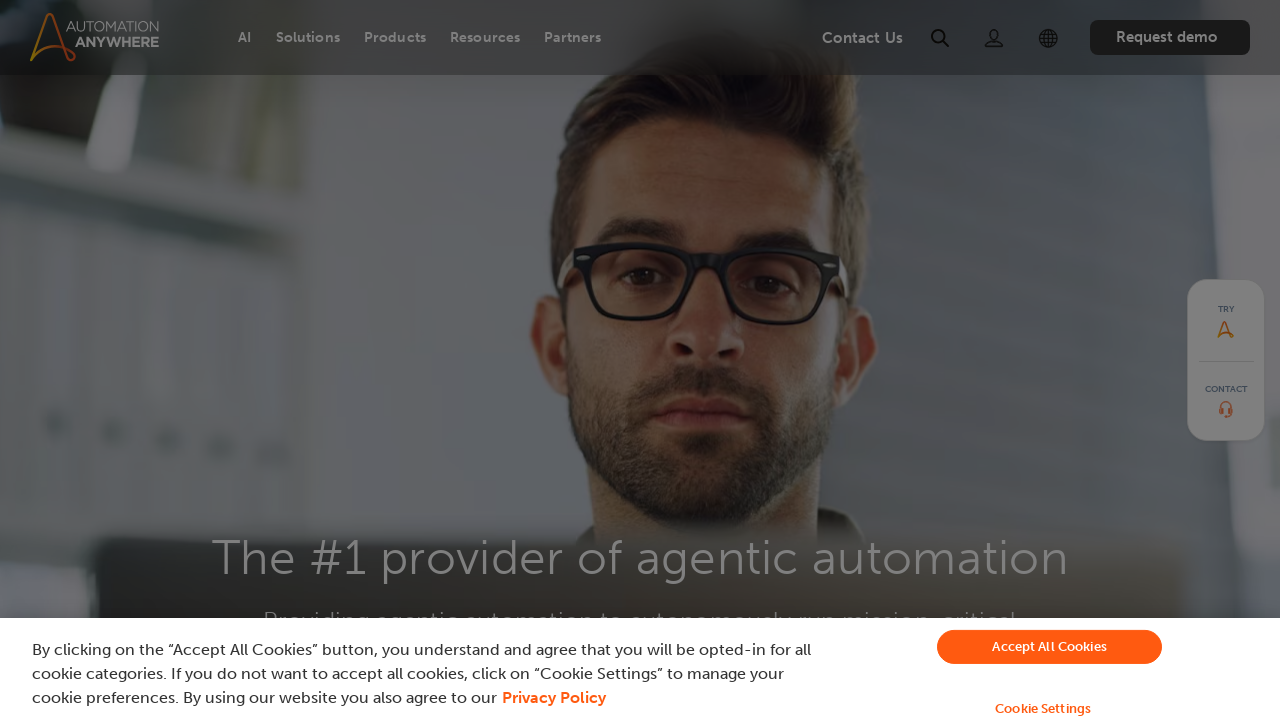

Set viewport size to 1920x1080 to maximize browser window
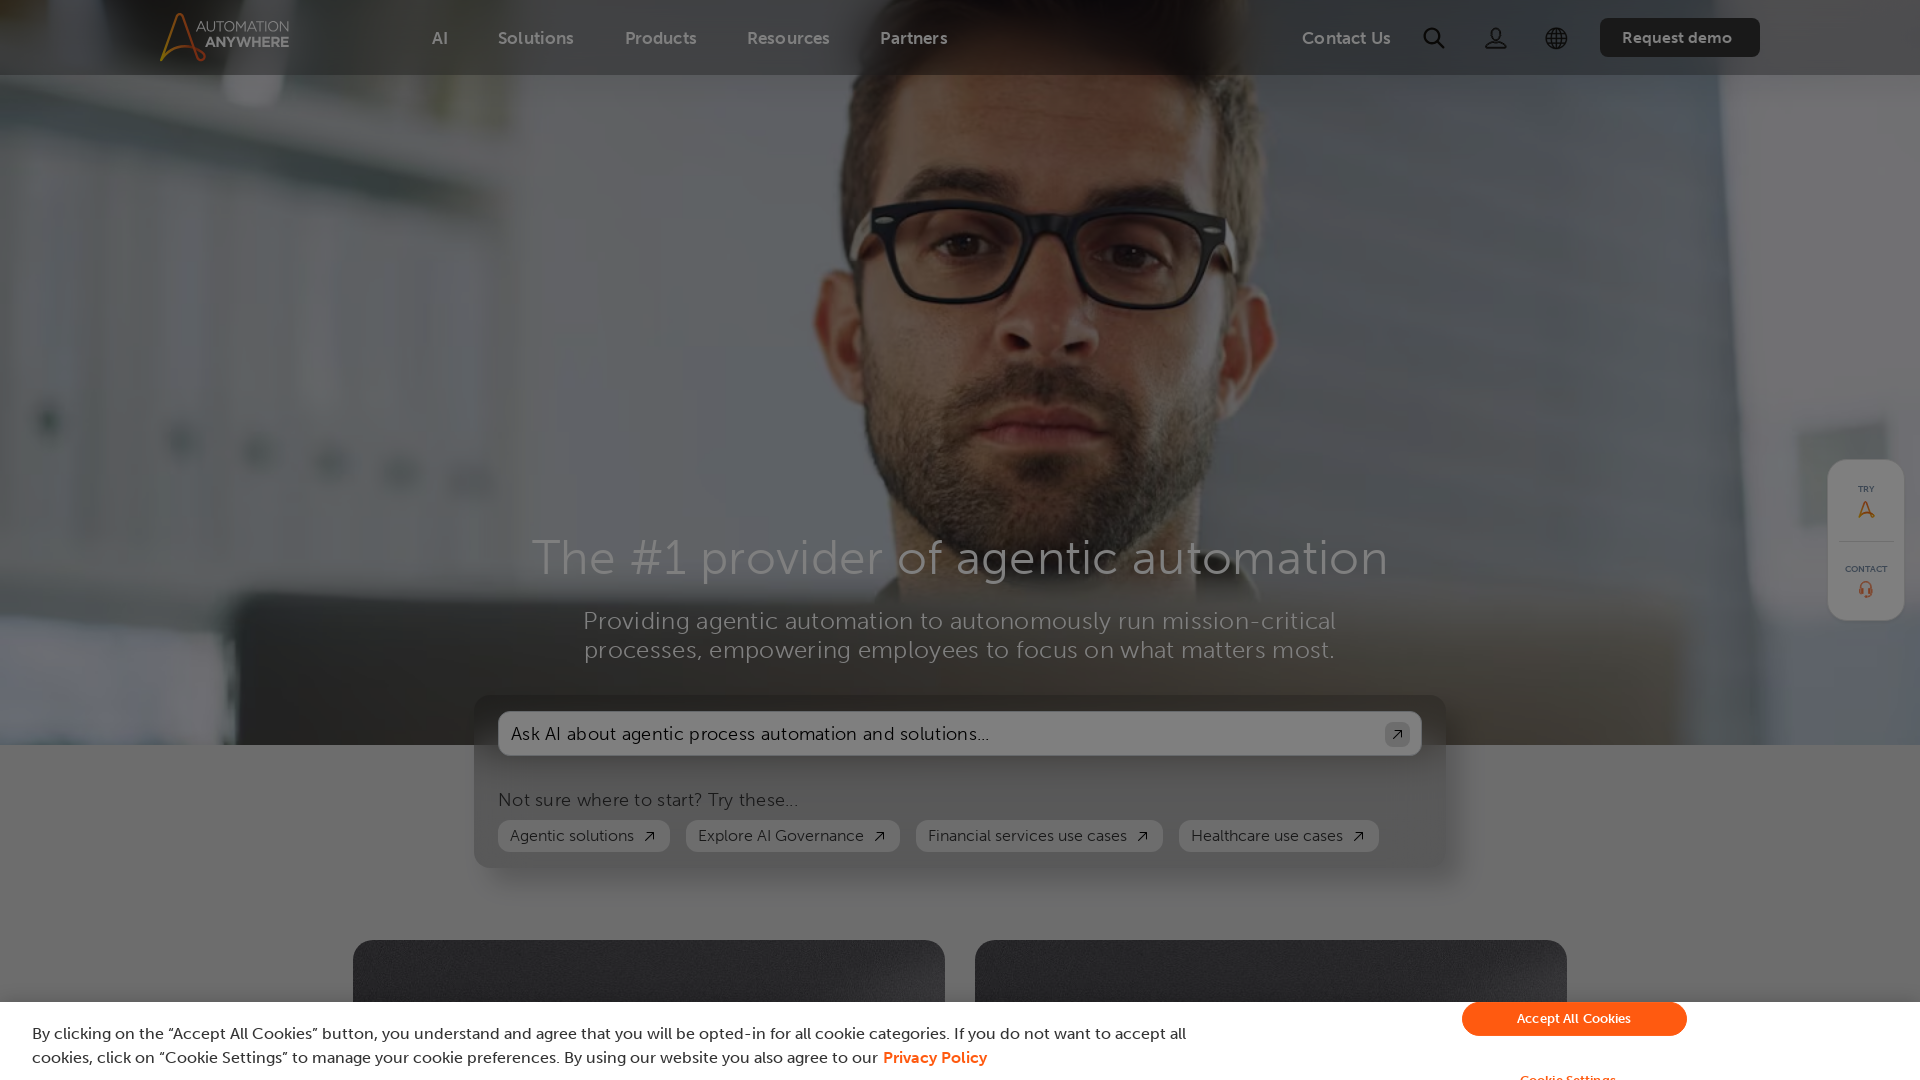

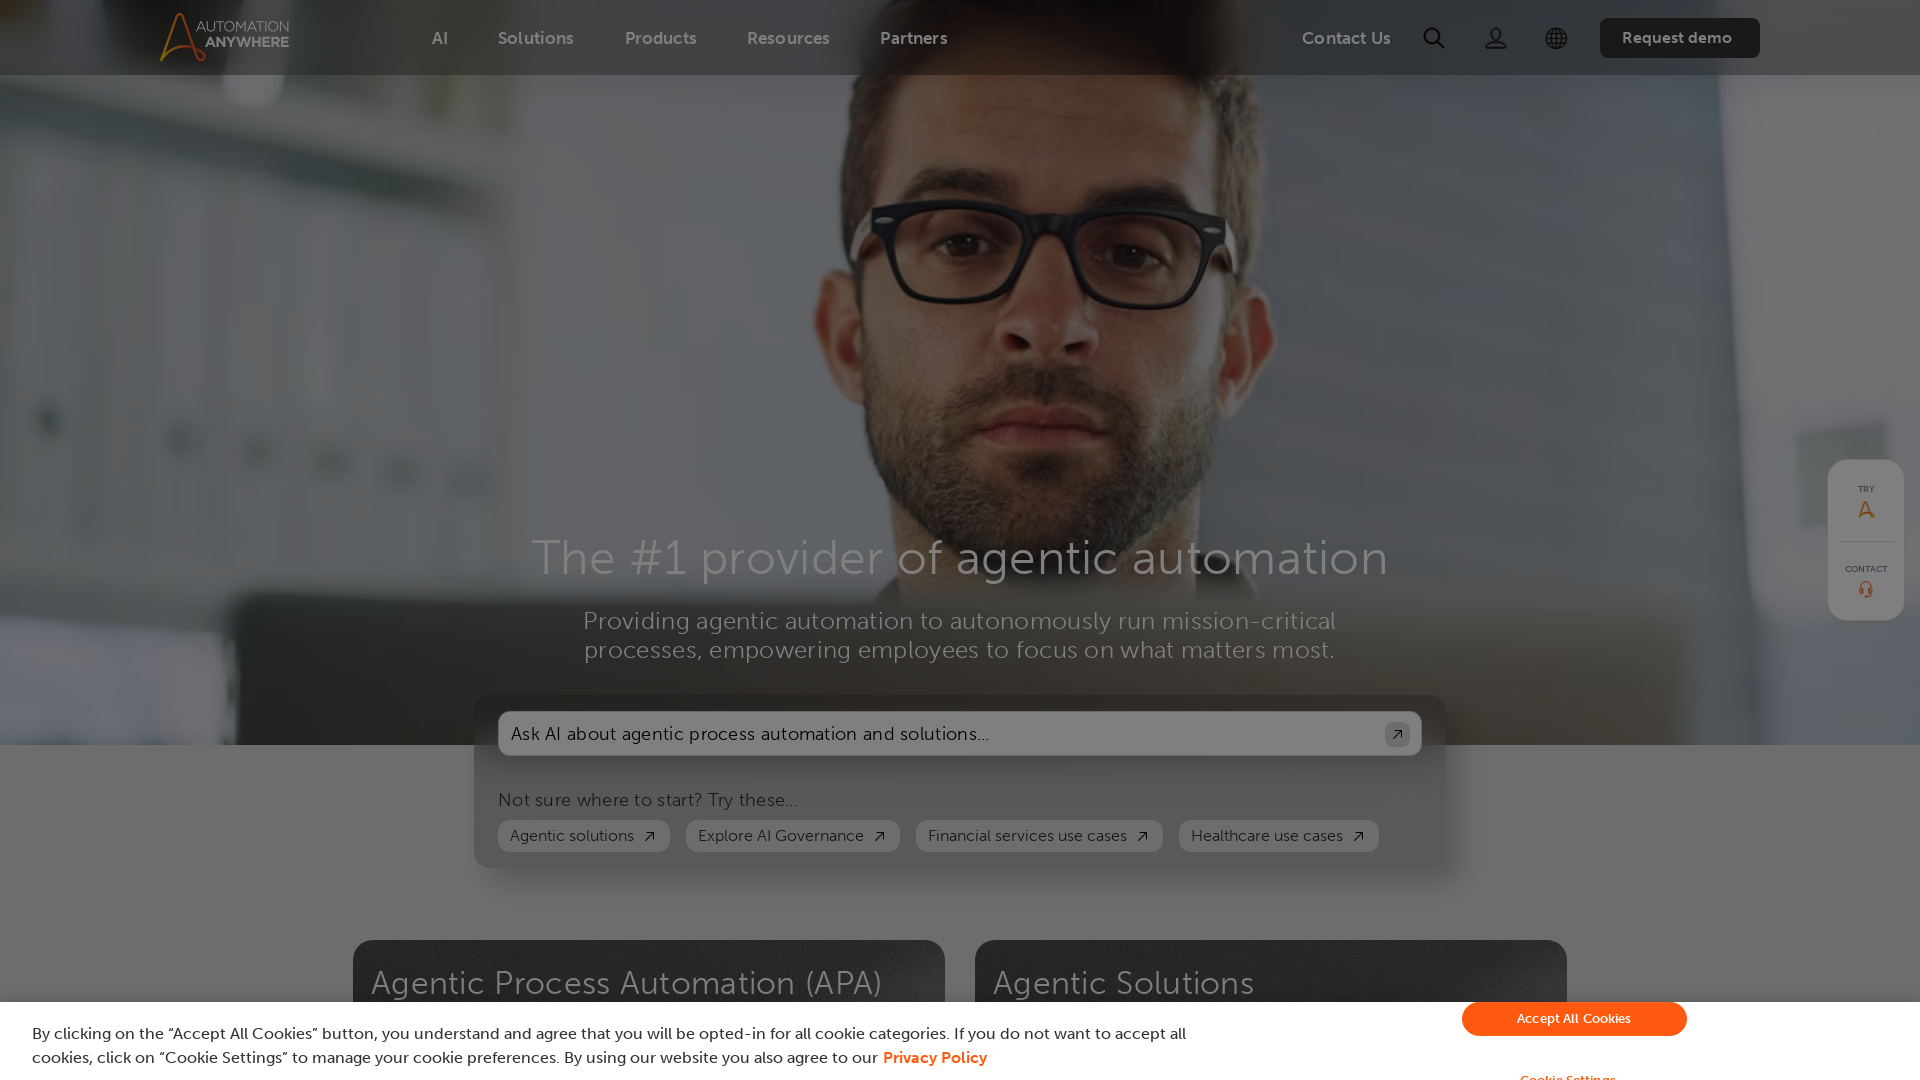